Tests that clicking the Start link in the footer navigates to the homepage

Starting URL: https://www.99-bottles-of-beer.net/

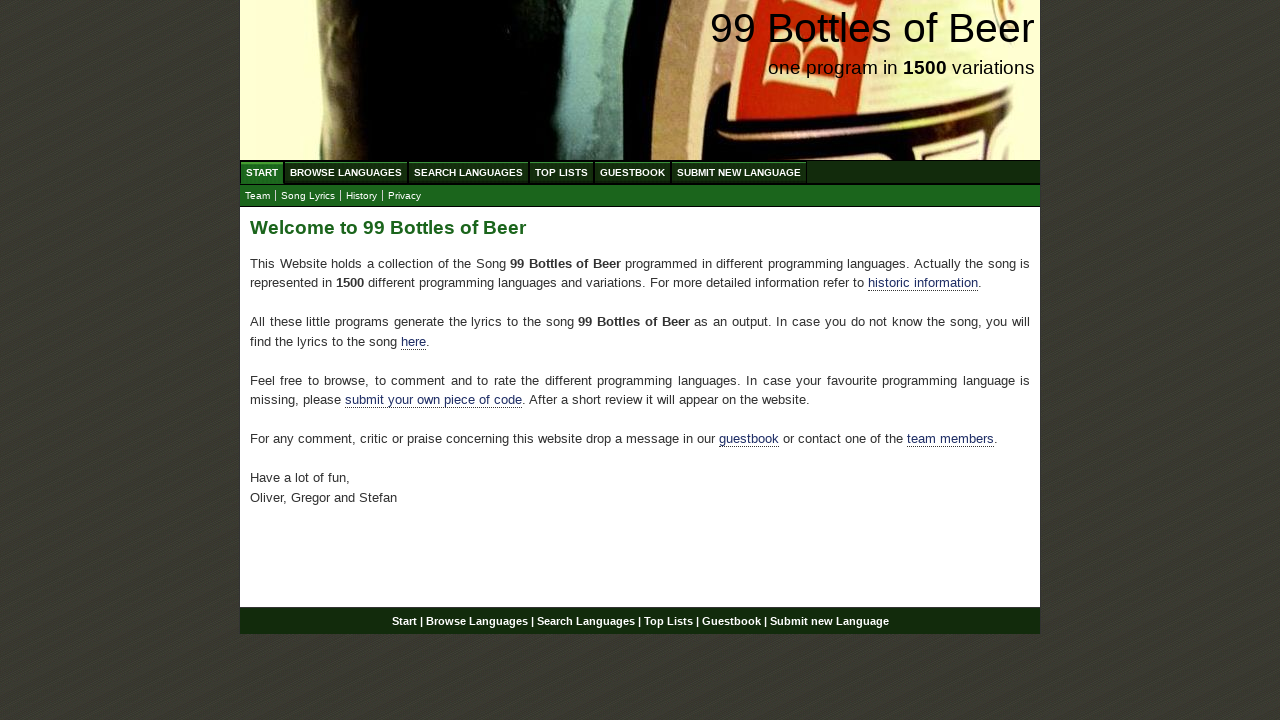

Clicked the Start link in the footer at (404, 621) on div#footer a[href='/']
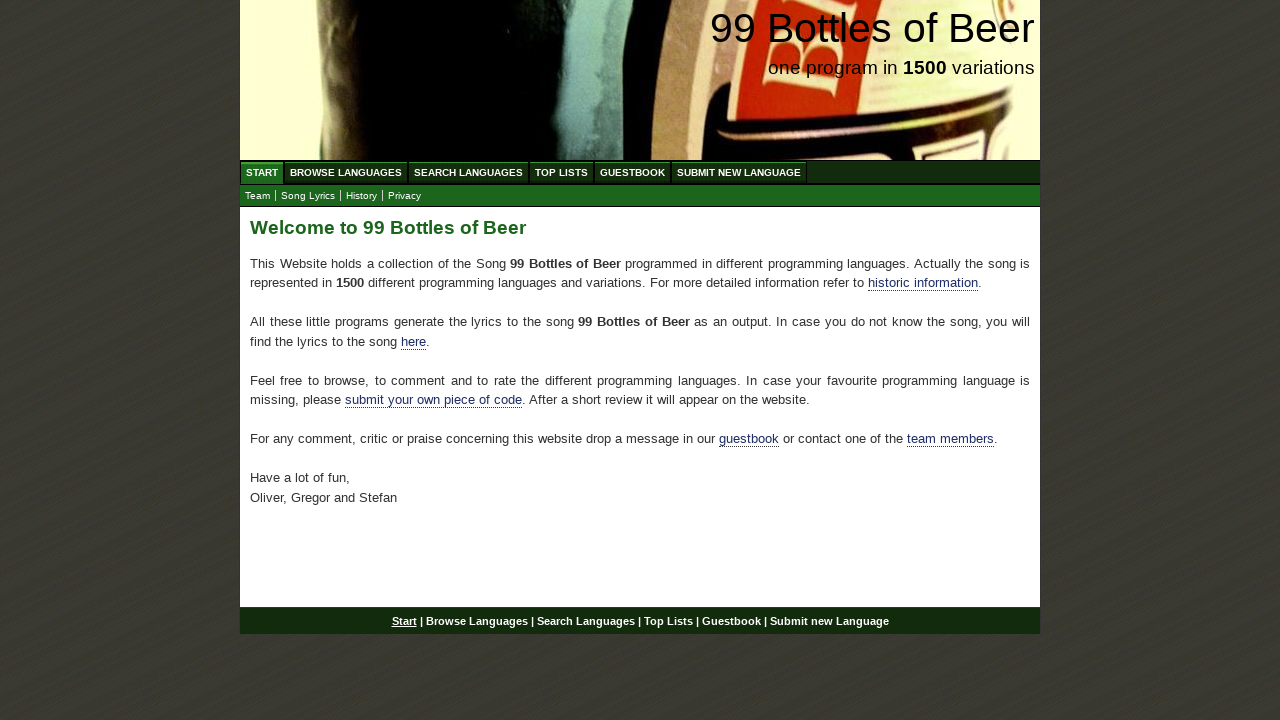

Verified navigation to homepage
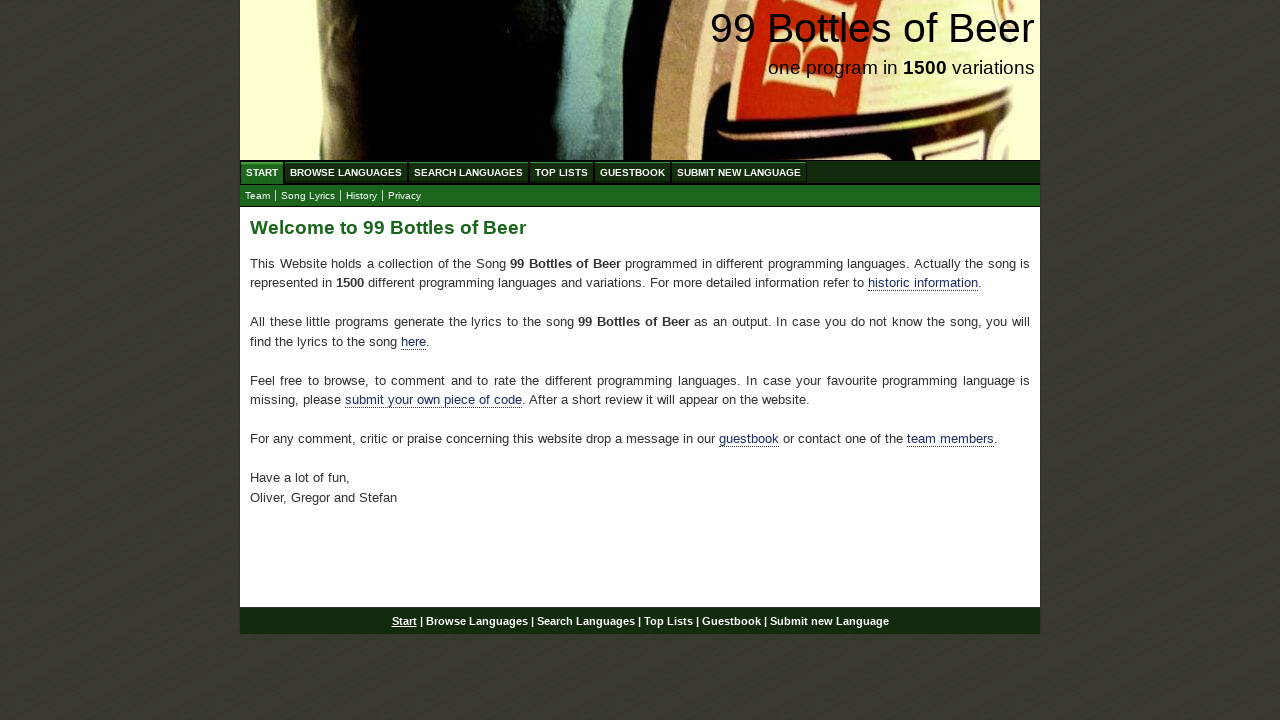

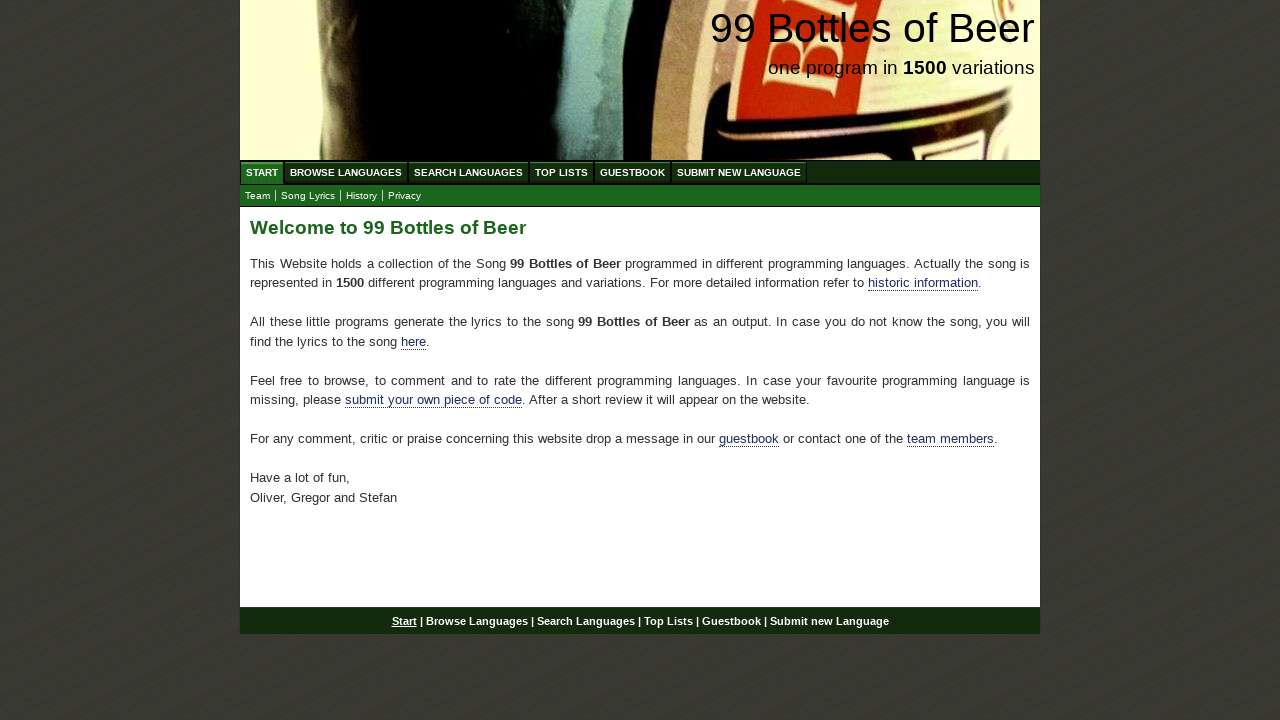